Tests keyboard actions by typing text into a textarea, copying it using Ctrl+C, and pasting it into a second textarea using Ctrl+V on a text comparison tool.

Starting URL: https://gotranscript.com/text-compare

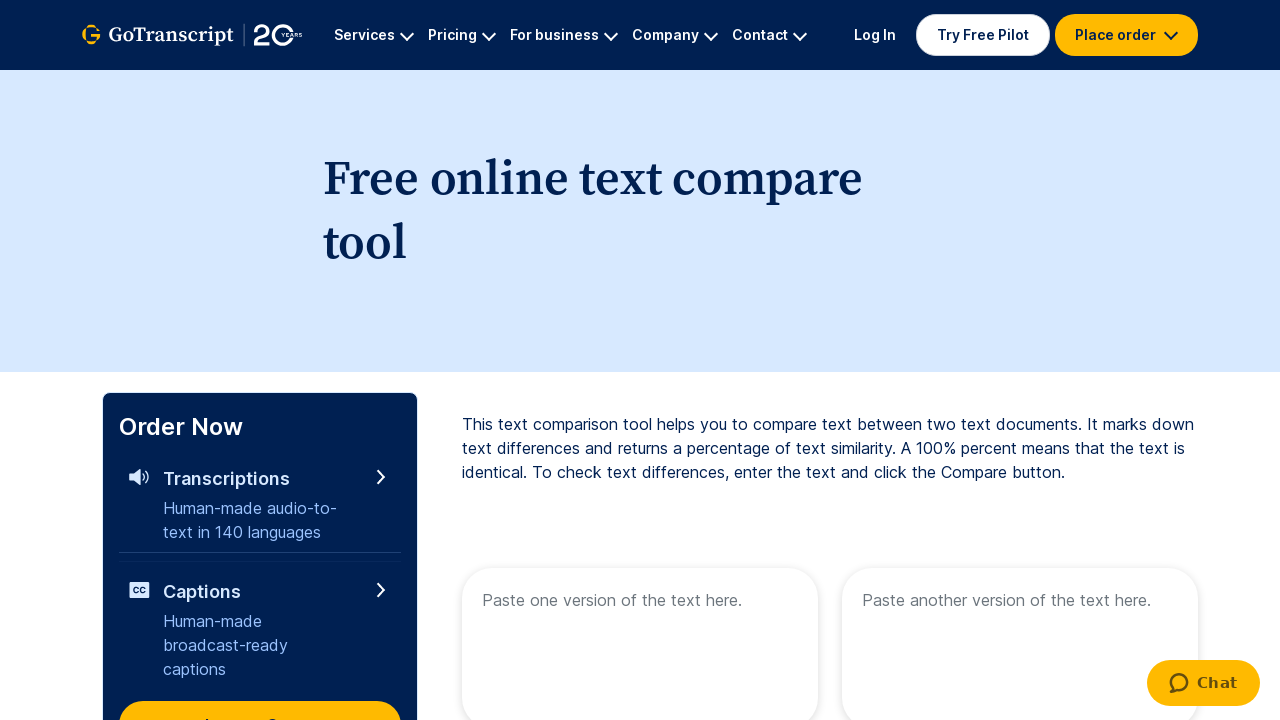

Clicked the first textarea at (640, 640) on xpath=//textarea[@placeholder='Paste one version of the text here.']
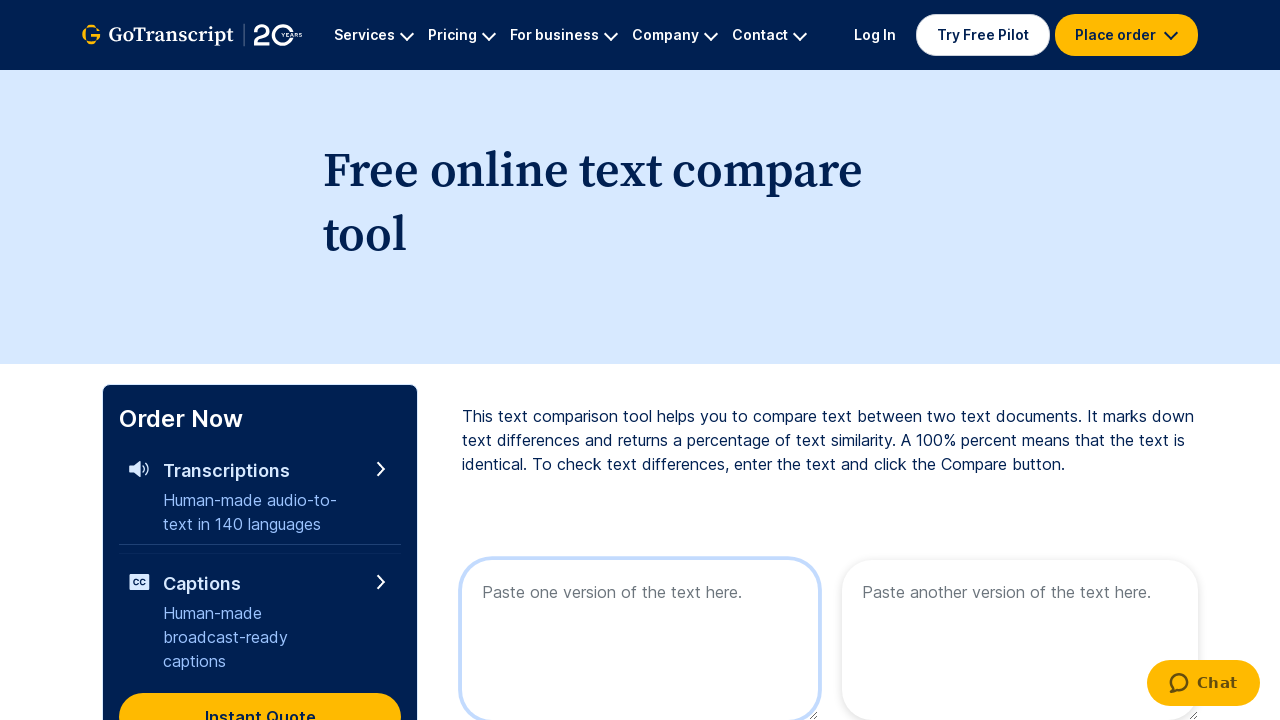

Typed 'Hello World' into the first textarea
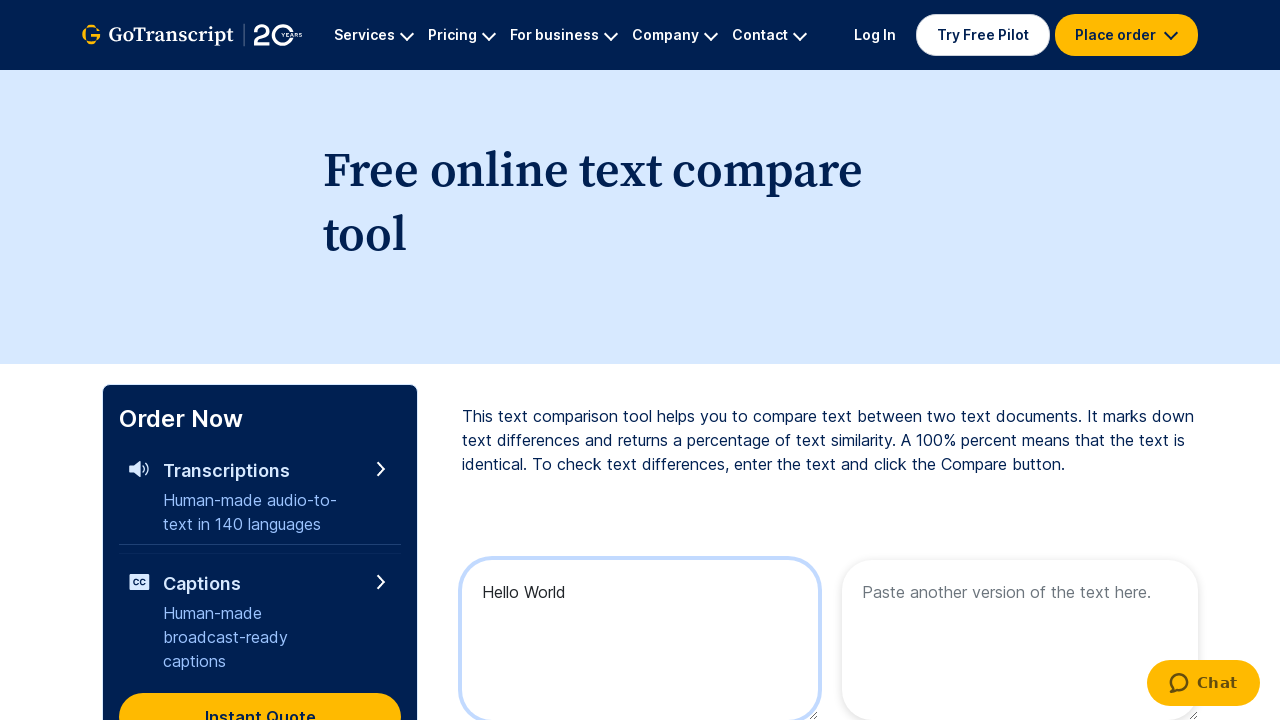

Triple-clicked first textarea to select all text at (640, 640) on xpath=//textarea[@placeholder='Paste one version of the text here.']
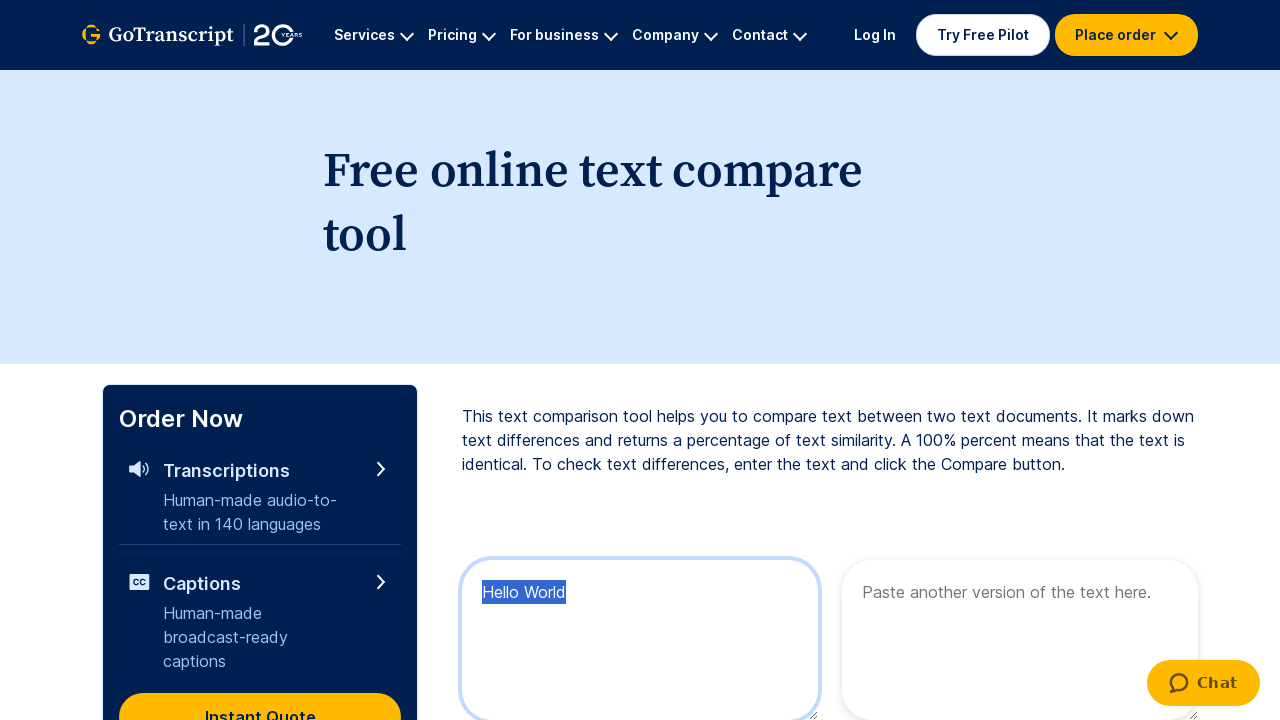

Copied text using Ctrl+C
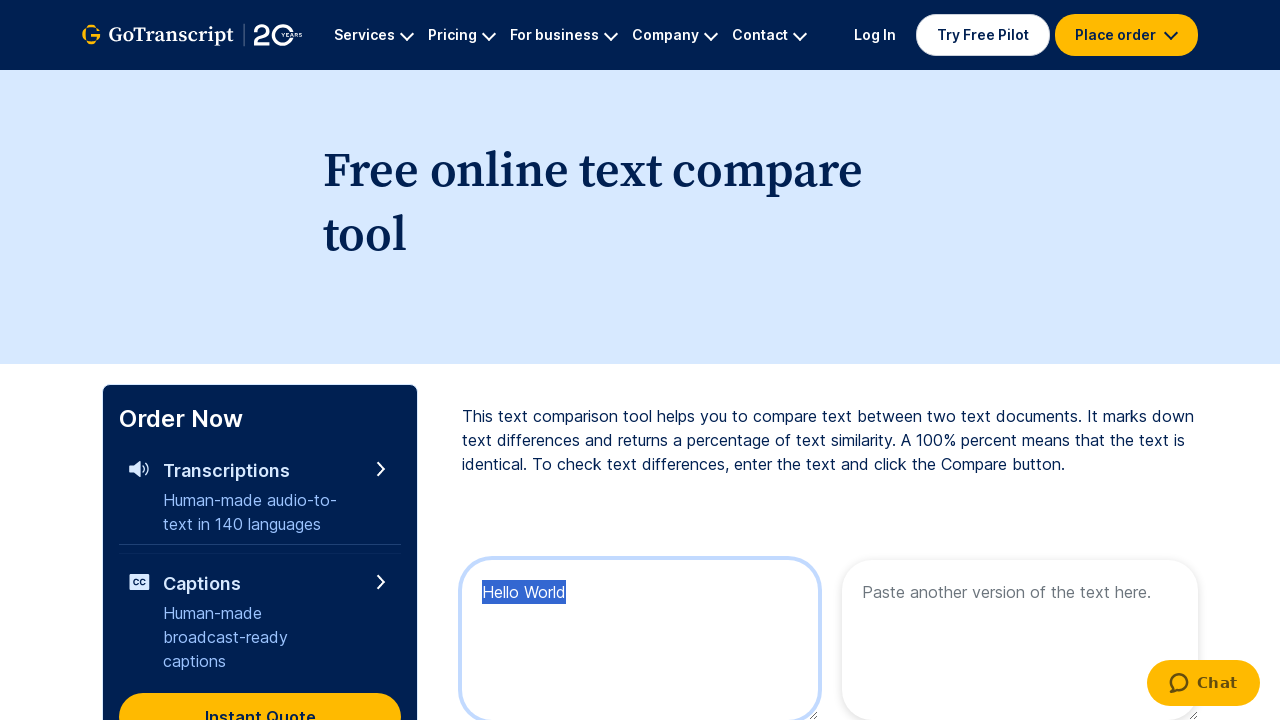

Clicked the second textarea at (1020, 640) on xpath=//textarea[@placeholder='Paste another version of the text here.']
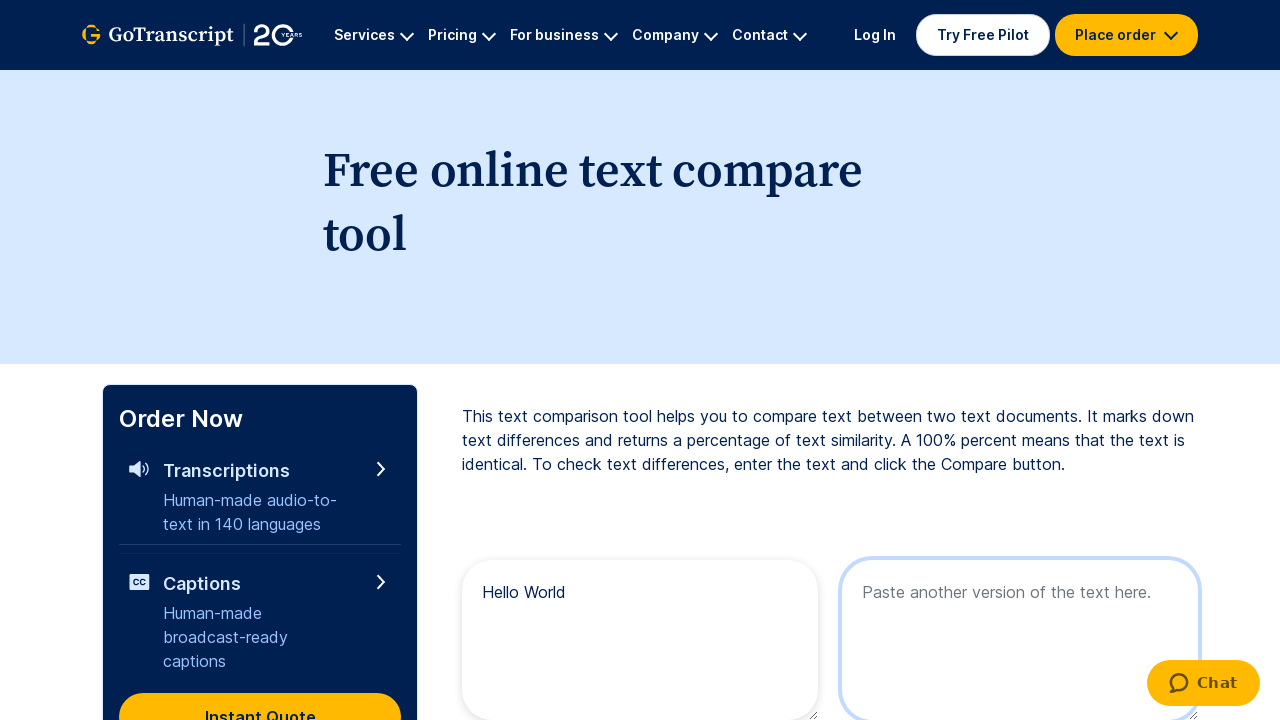

Pasted text using Ctrl+V
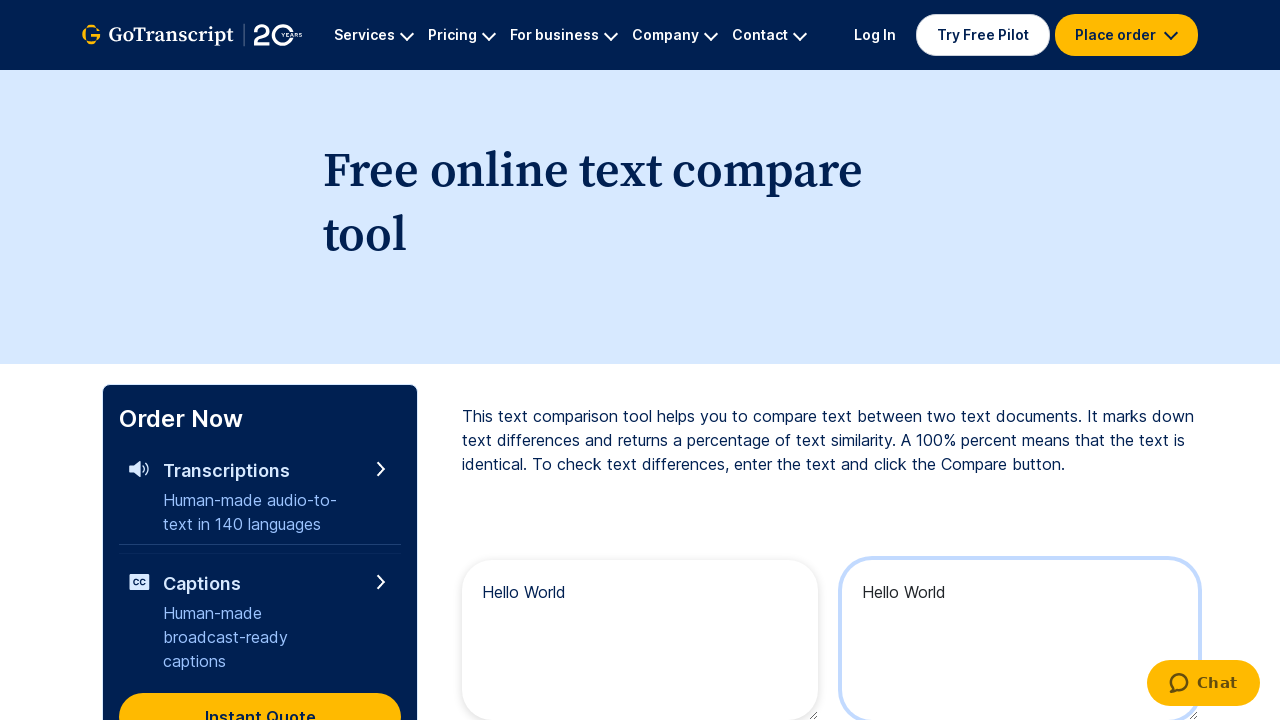

Verified pasted text matches 'Hello World'
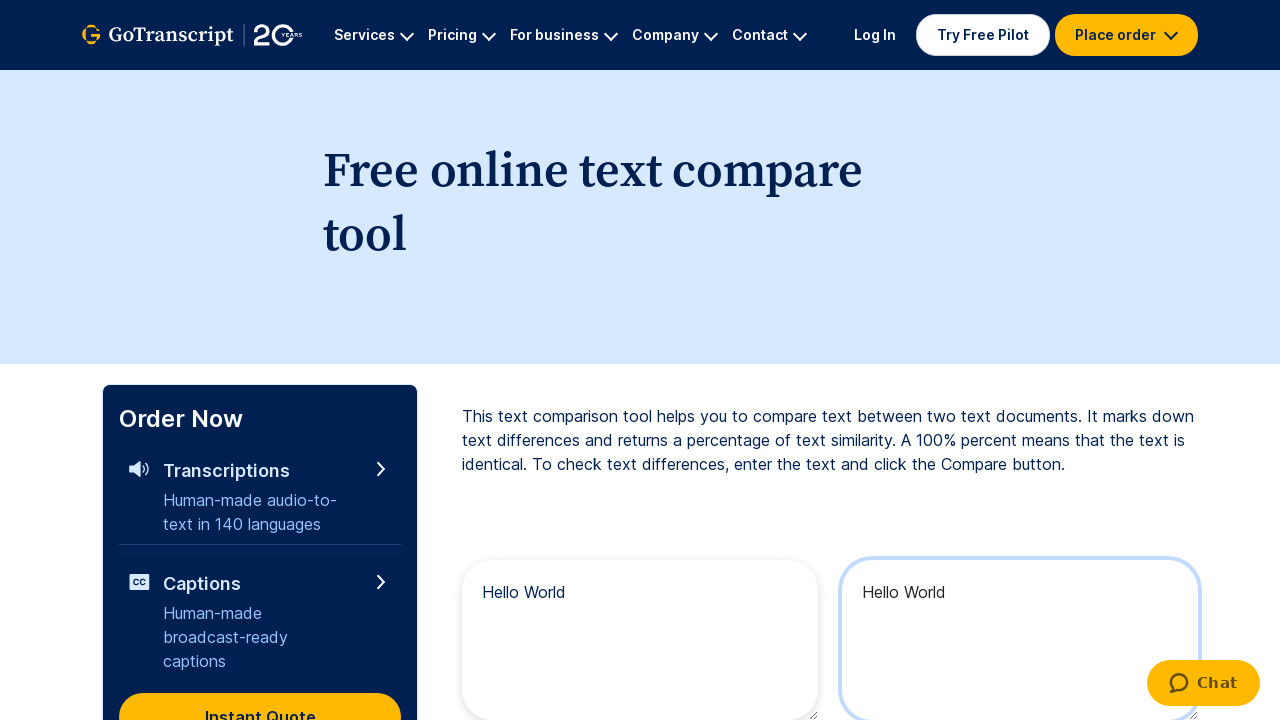

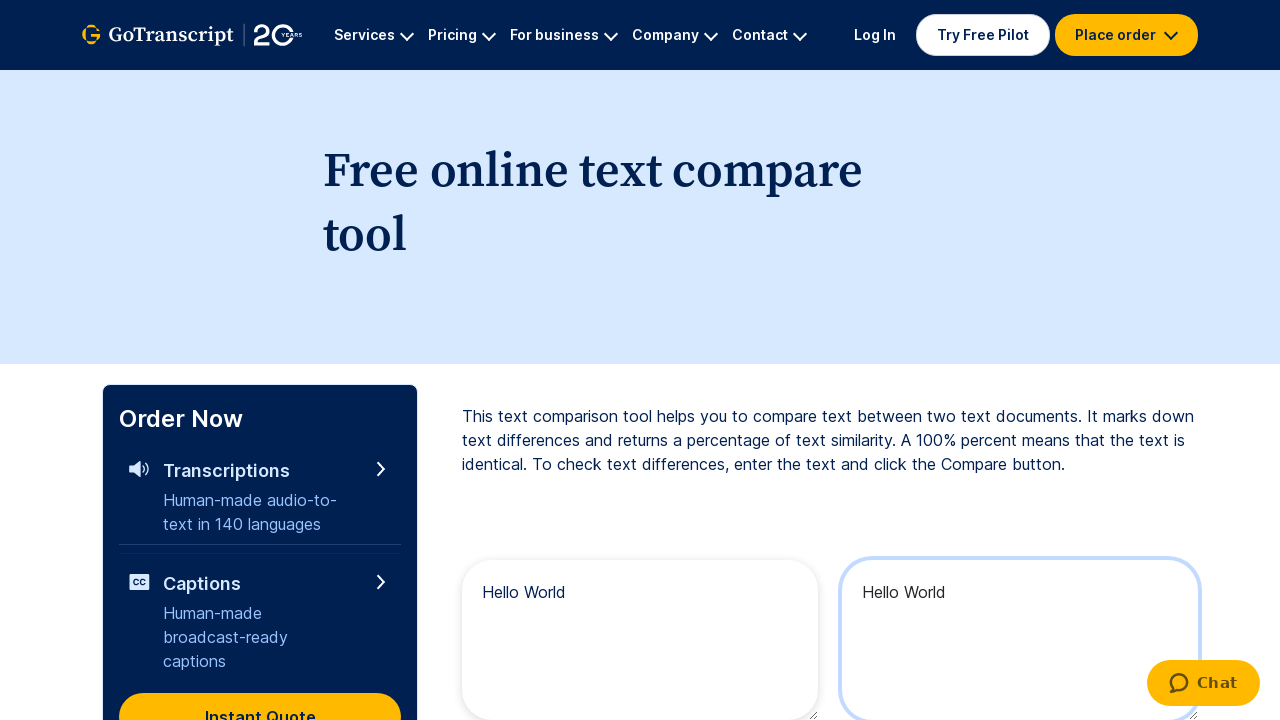